Waits for a price condition to be met, then solves a mathematical problem by calculating a logarithmic expression and submitting the answer

Starting URL: http://suninjuly.github.io/explicit_wait2.html

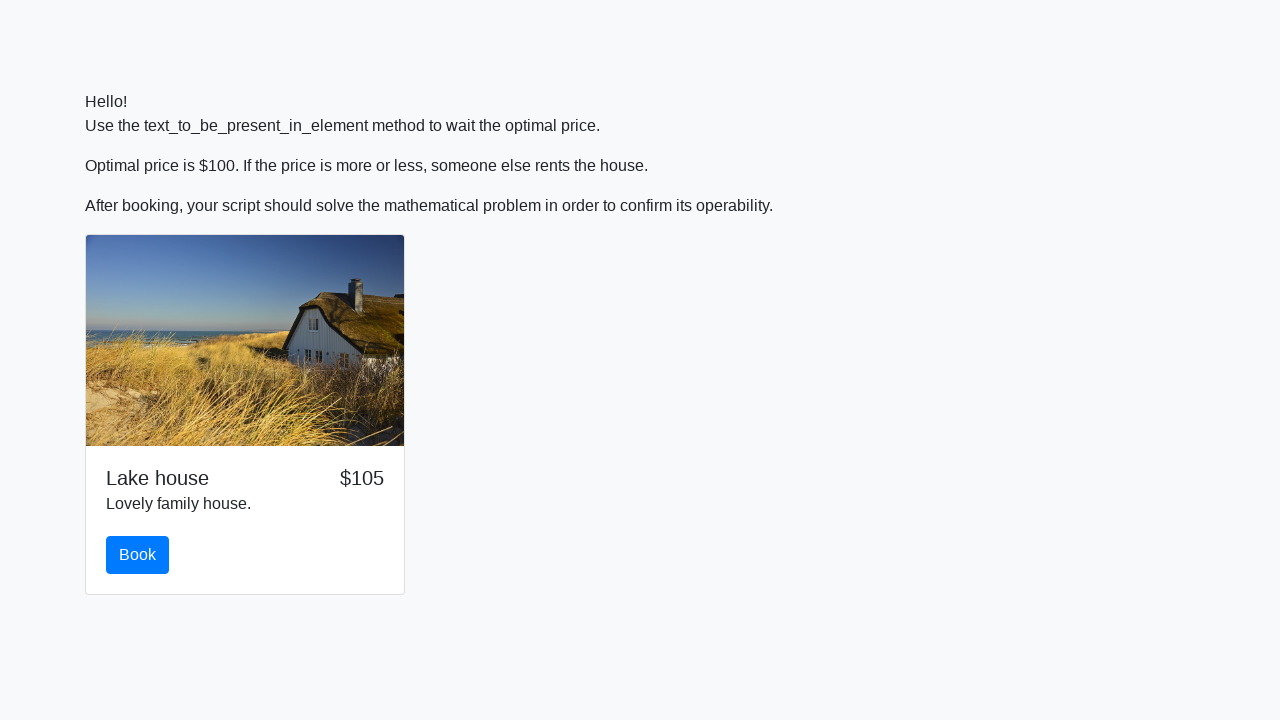

Waited for price to reach $100
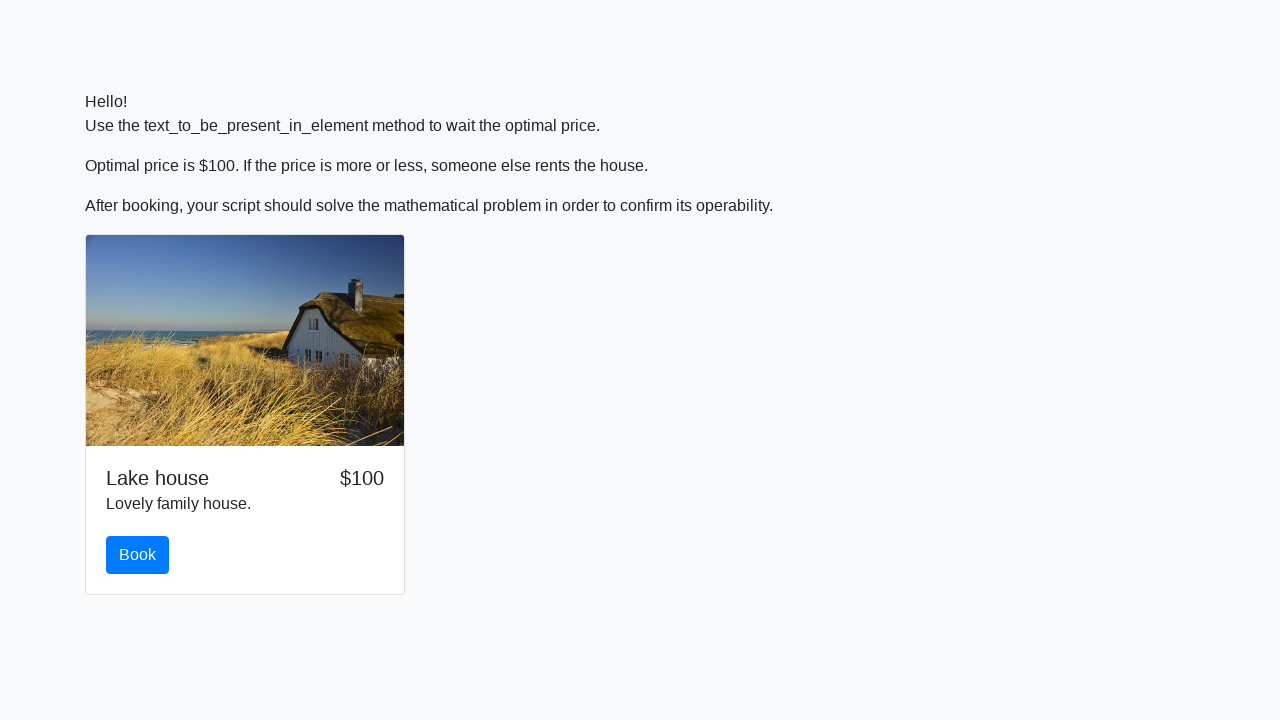

Clicked the book button at (138, 555) on #book
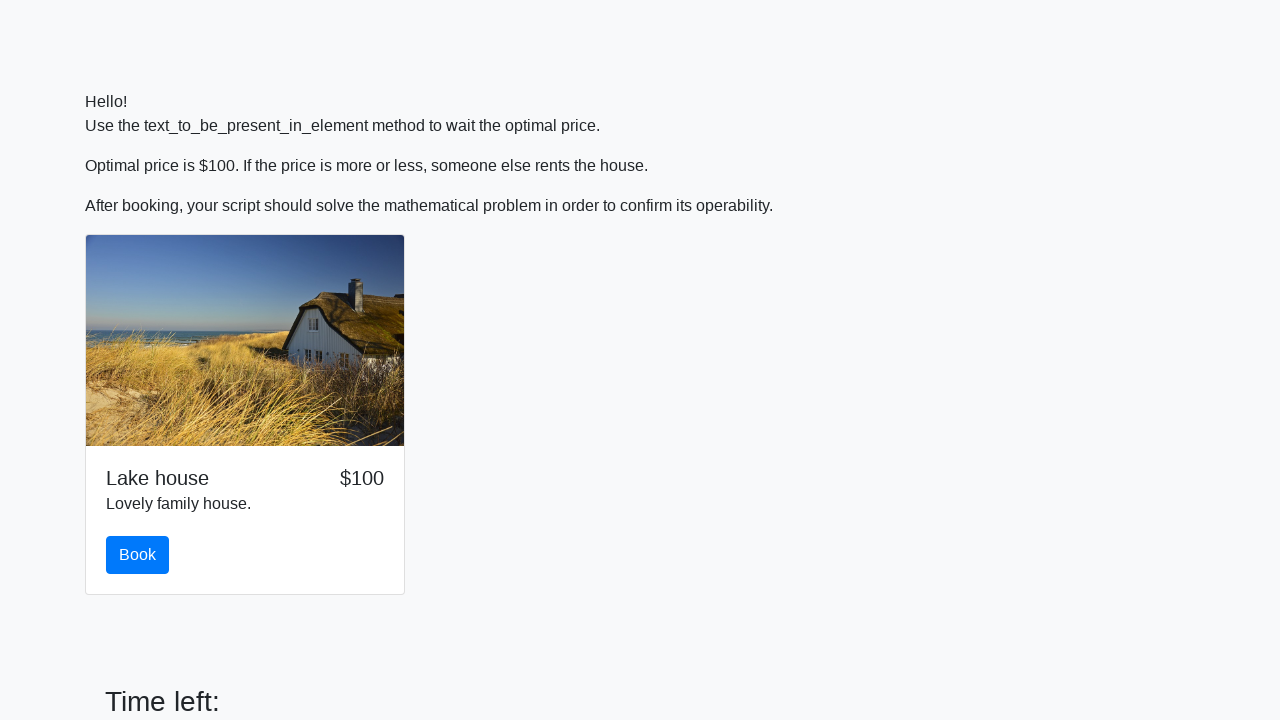

Retrieved the input value from #input_value element
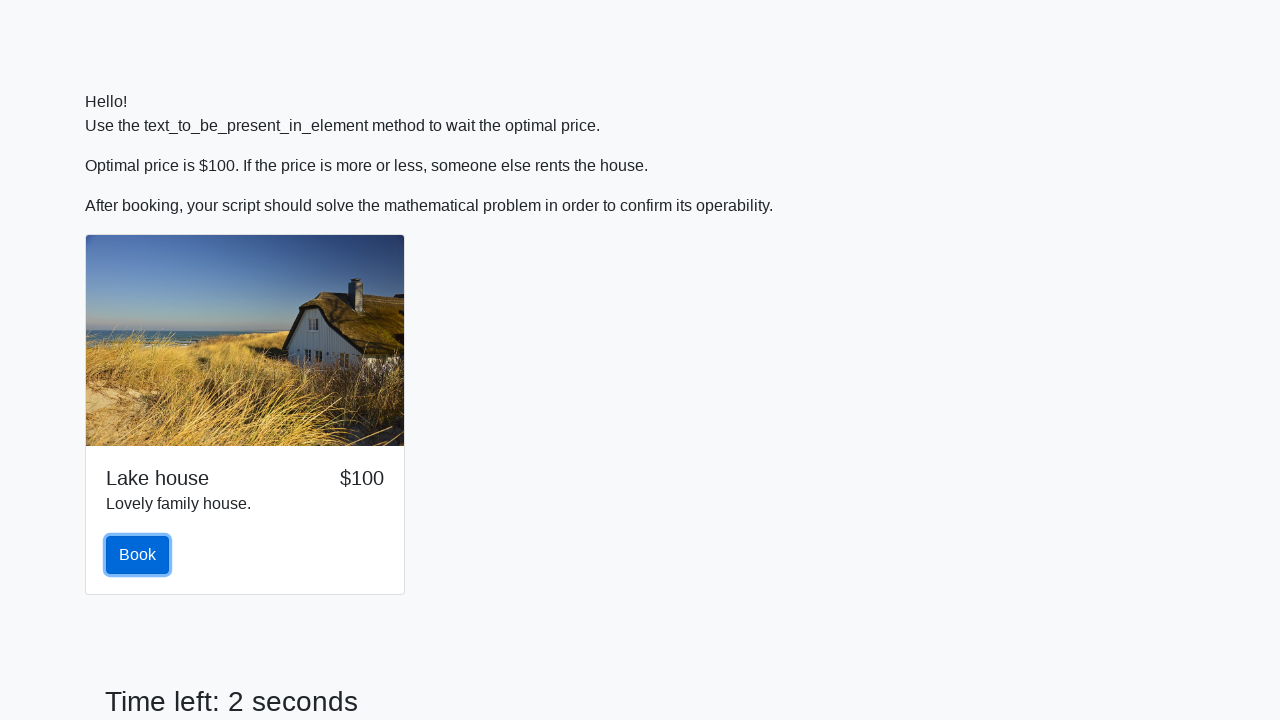

Calculated logarithmic expression: log(|12*sin(825)|) = 2.4287760848119175
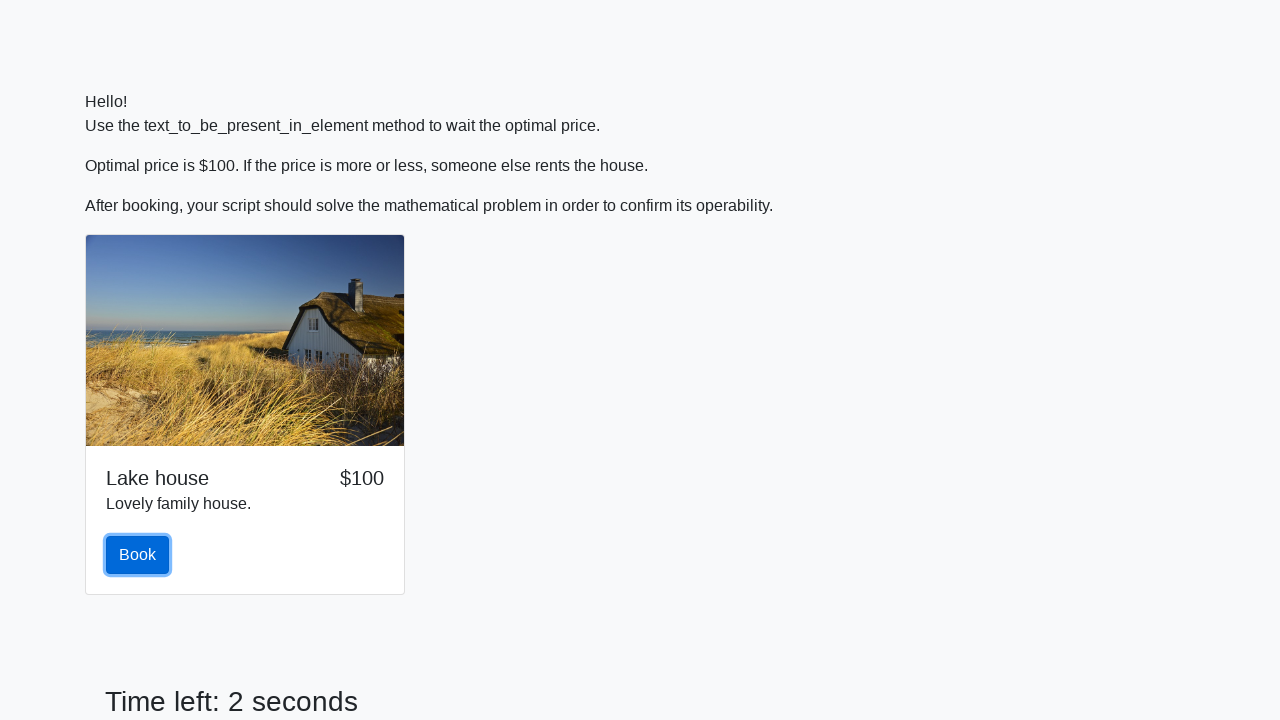

Filled answer field with calculated value: 2.4287760848119175 on #answer
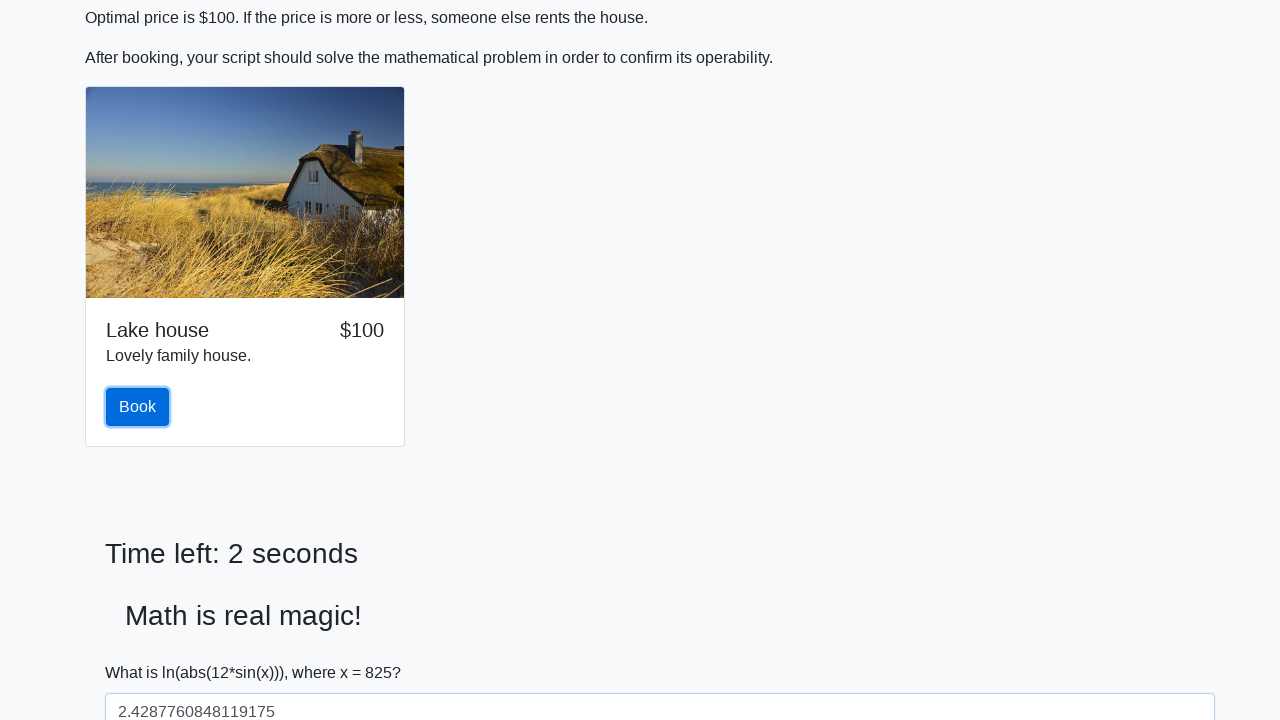

Clicked the solve button to submit the answer at (143, 651) on #solve
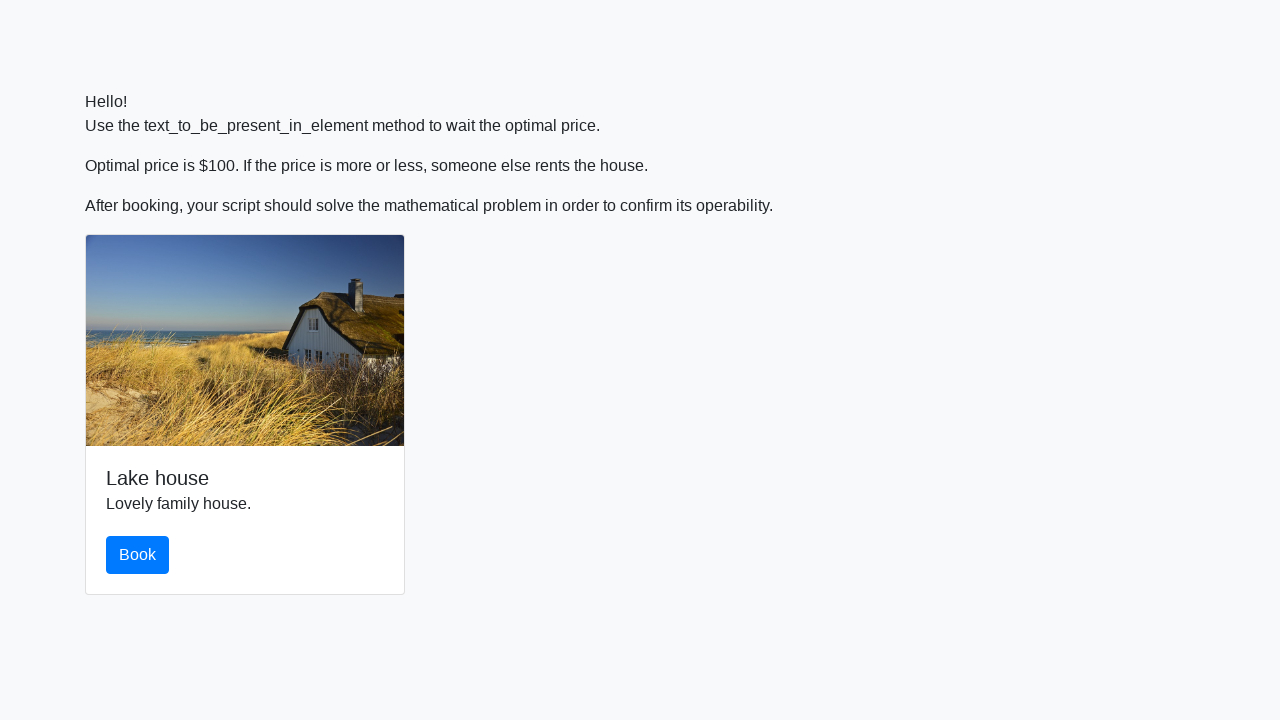

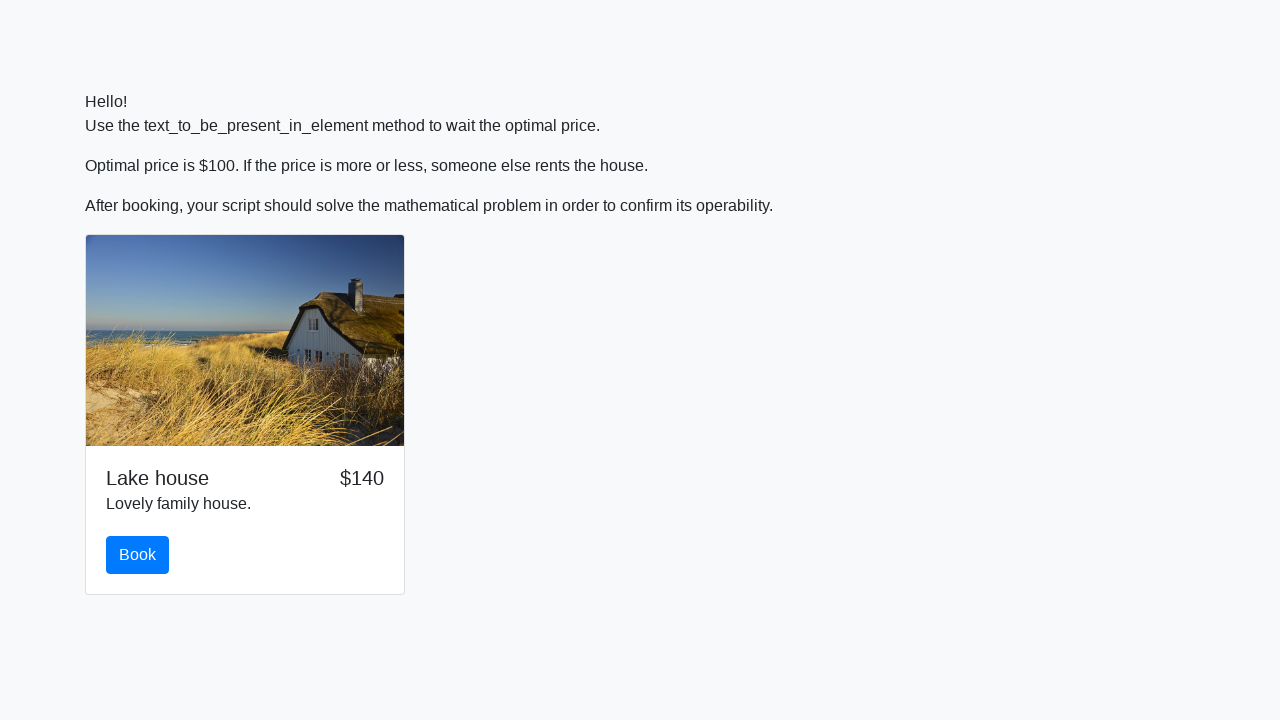